Tests the search functionality of a movies app by searching for "Garfield" and verifying the movie appears in the results

Starting URL: https://debs-obrien.github.io/playwright-movies-app

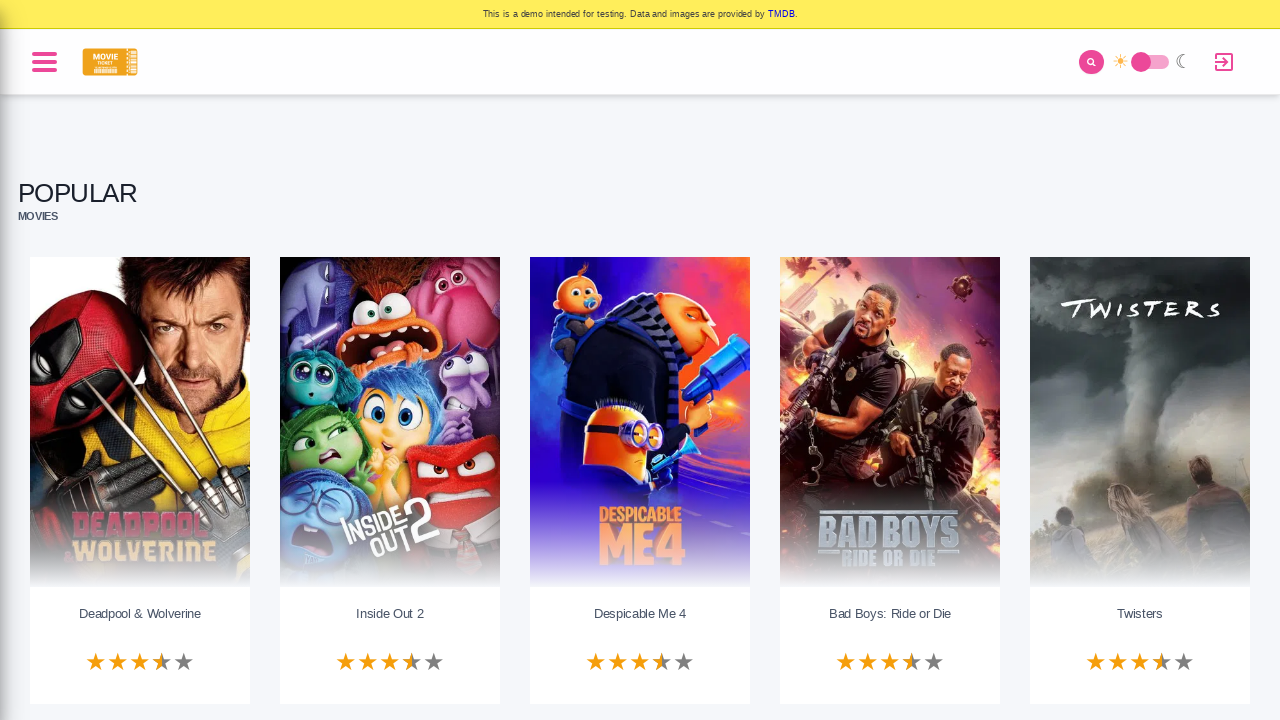

Clicked on search area in banner at (1092, 62) on internal:role=banner >> internal:role=search
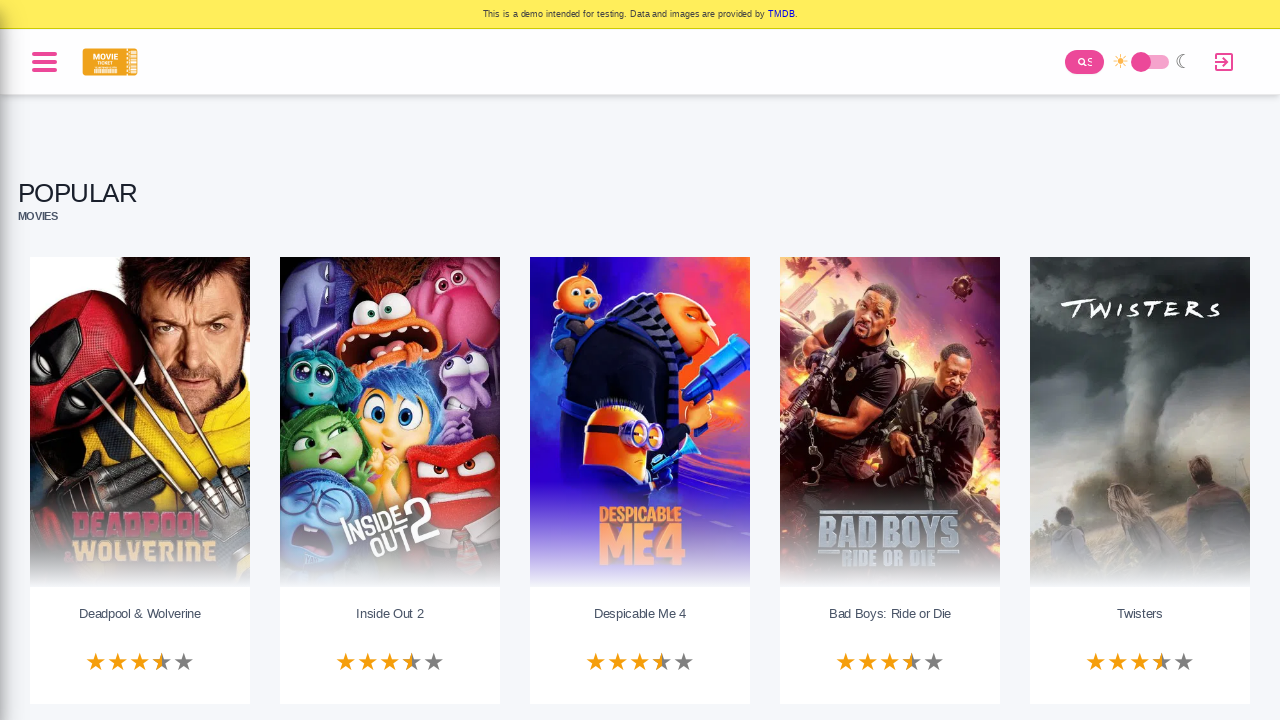

Clicked on search input field at (981, 62) on internal:attr=[placeholder="Search for a movie..."i]
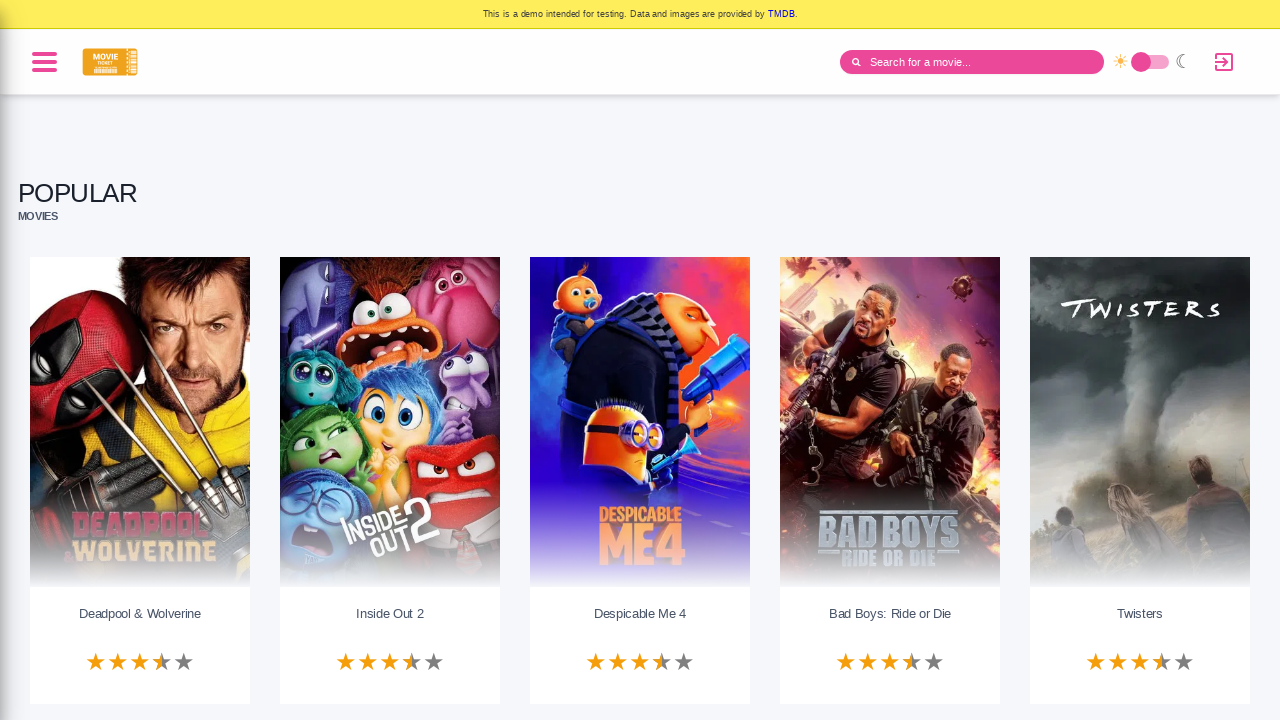

Filled search input with 'Garfield' on internal:attr=[placeholder="Search for a movie..."i]
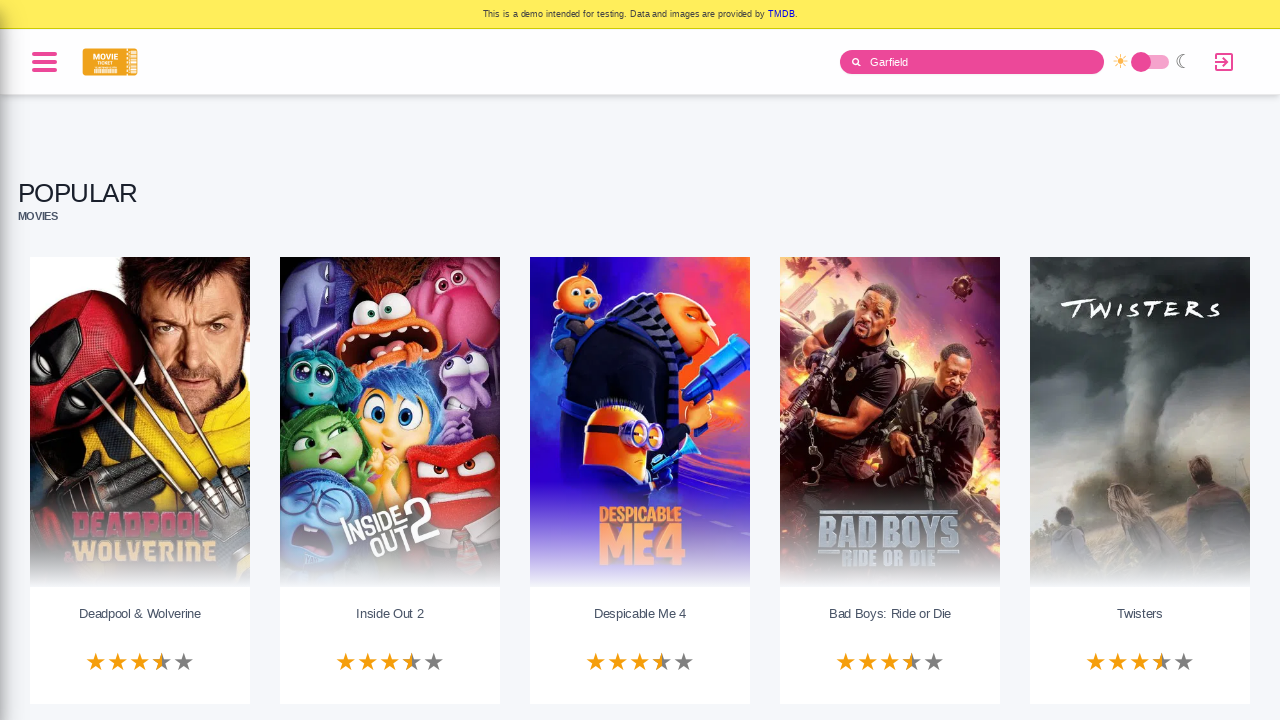

Pressed Enter to submit search for 'Garfield' on internal:attr=[placeholder="Search for a movie..."i]
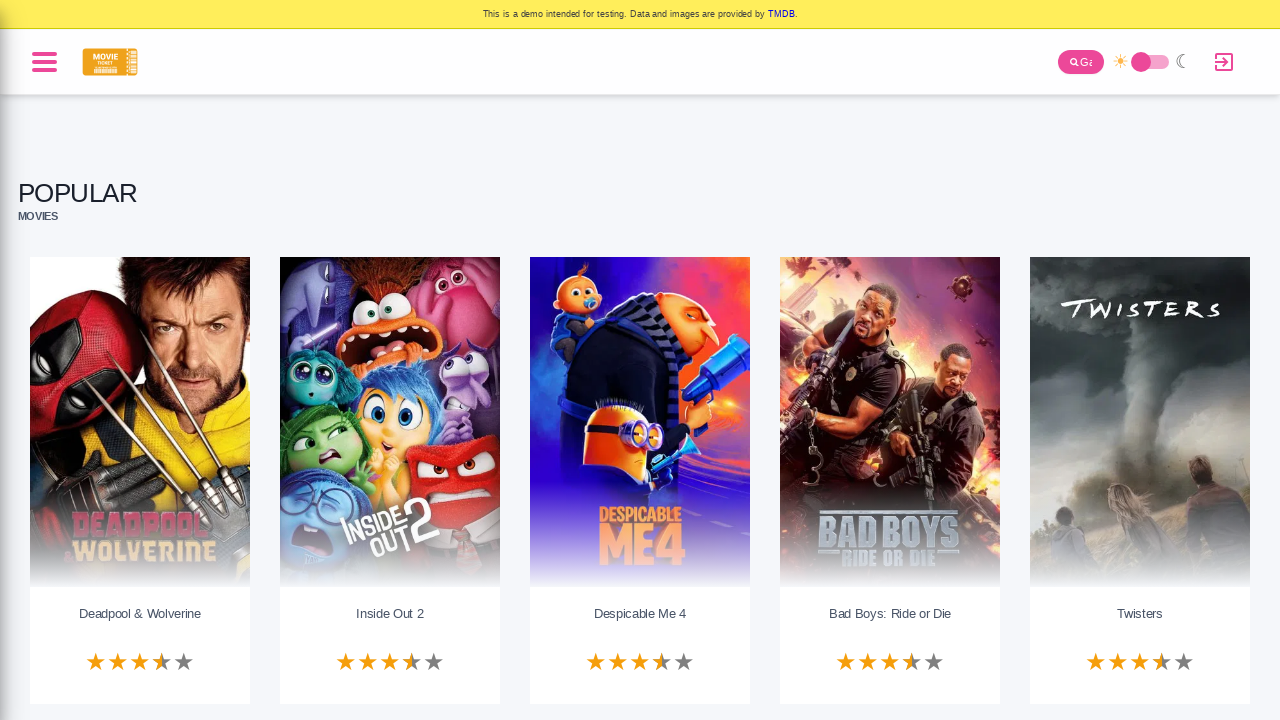

Verified Garfield movie link is visible in search results
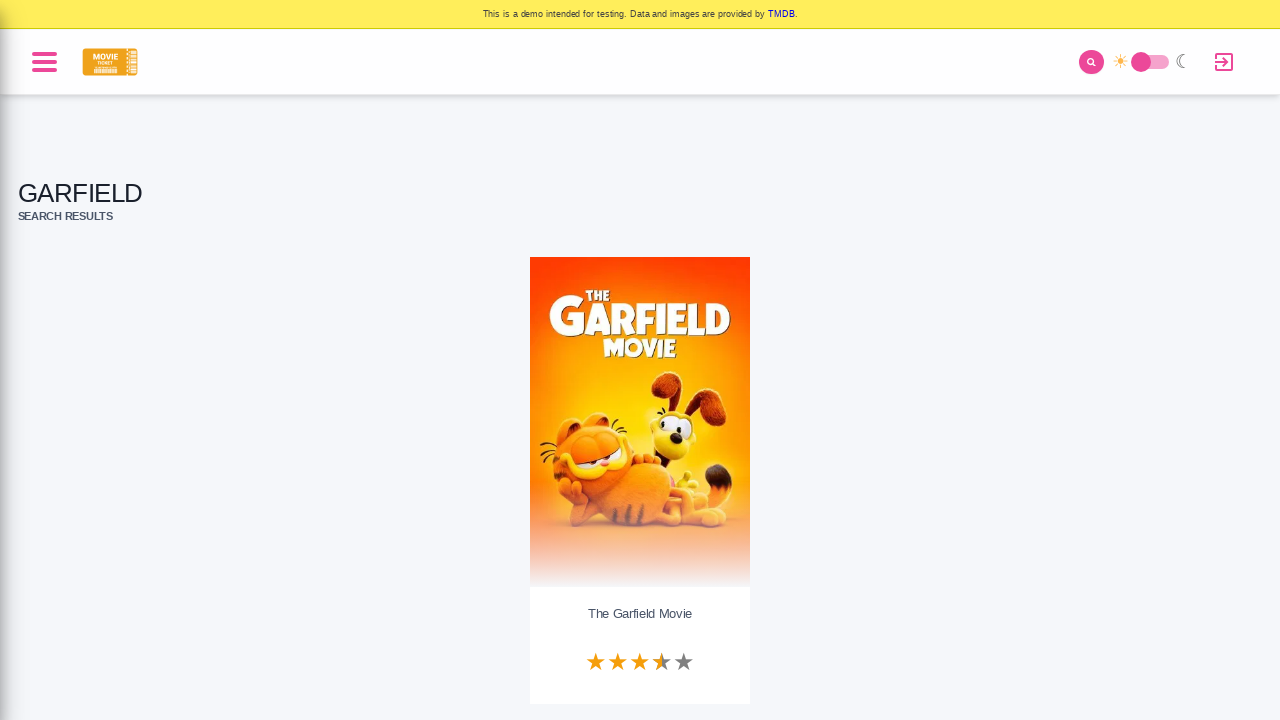

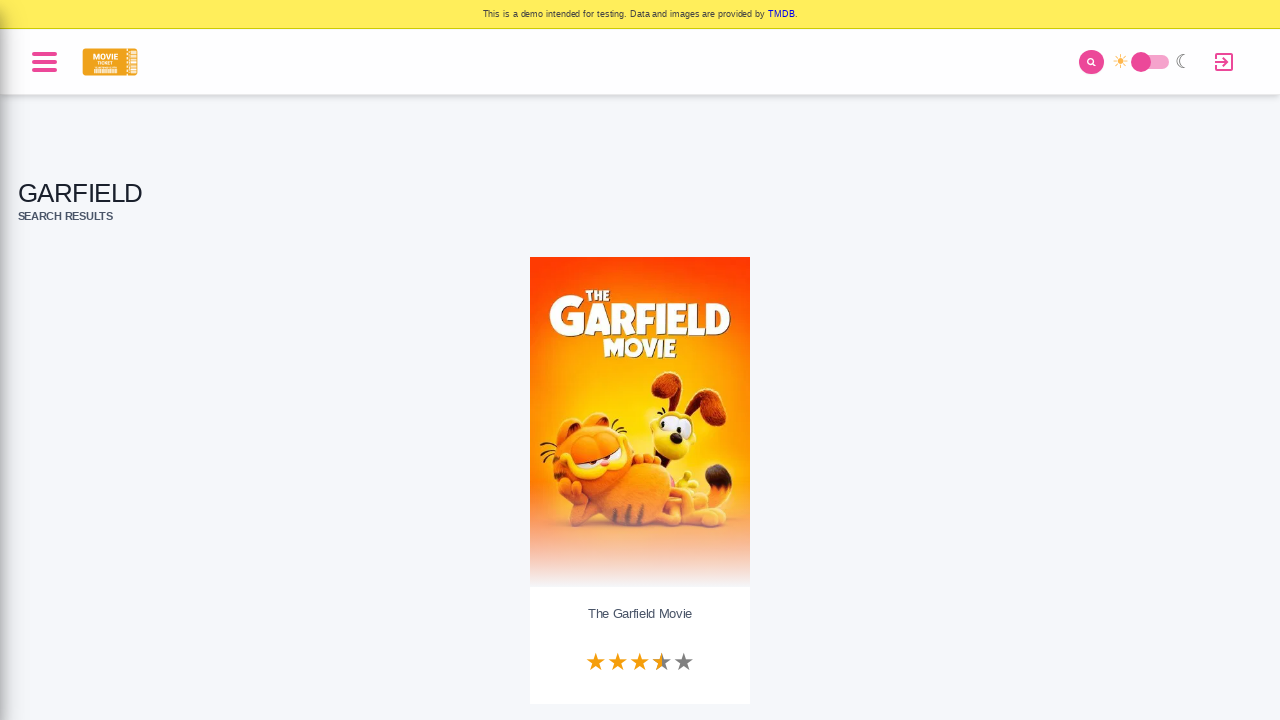